Tests file download functionality by clicking the Download button on a practice website to initiate a file download.

Starting URL: https://www.leafground.com/file.xhtml

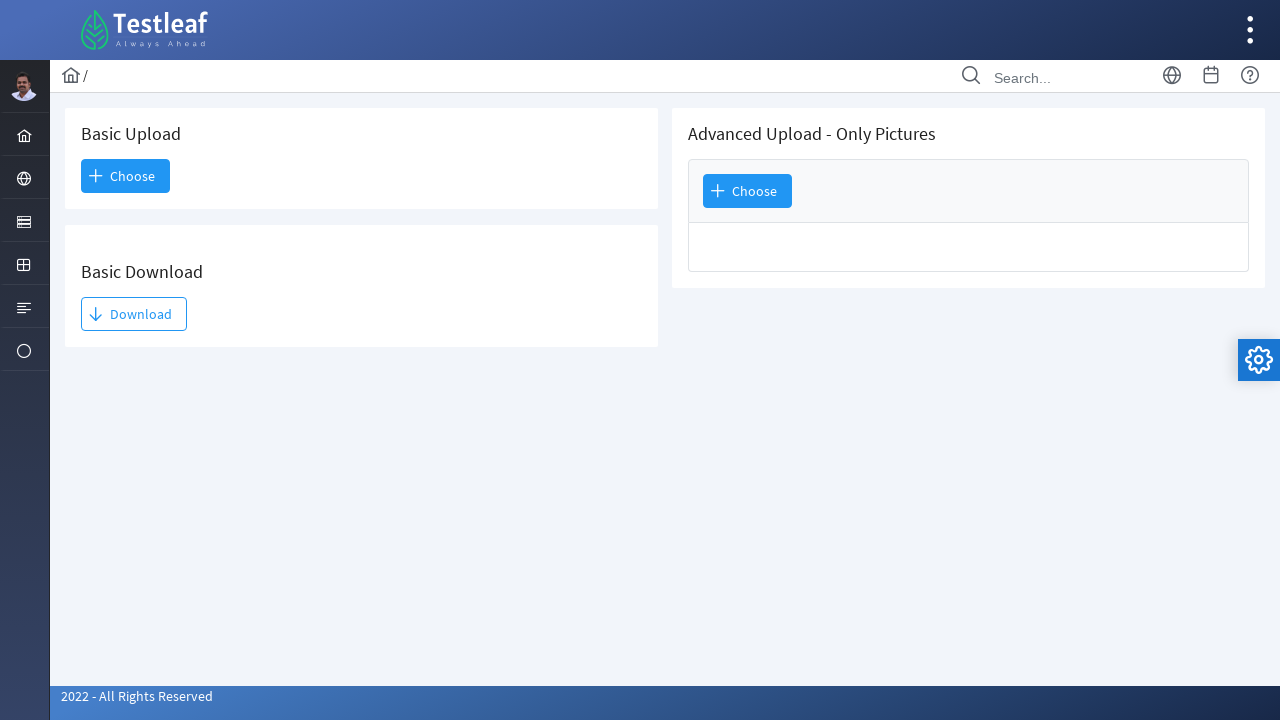

Clicked the Download button to initiate file download at (134, 314) on xpath=//span[text()='Download']
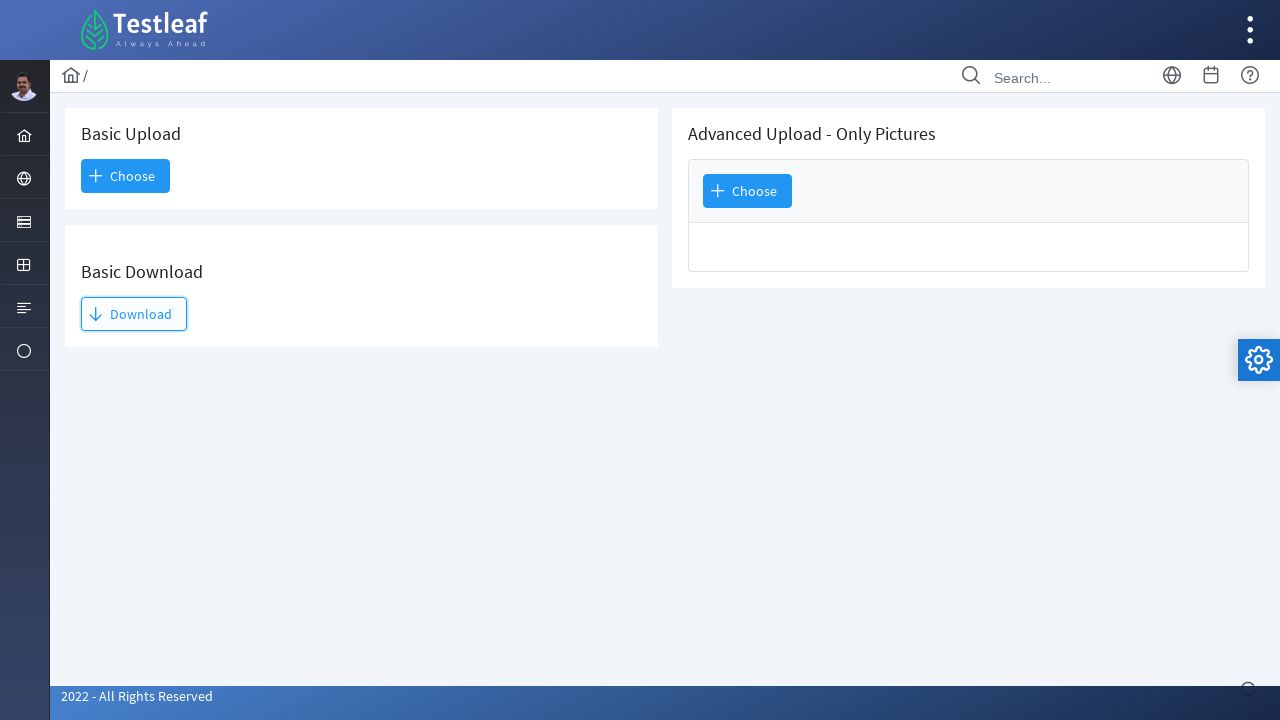

Waited 2 seconds for download to start
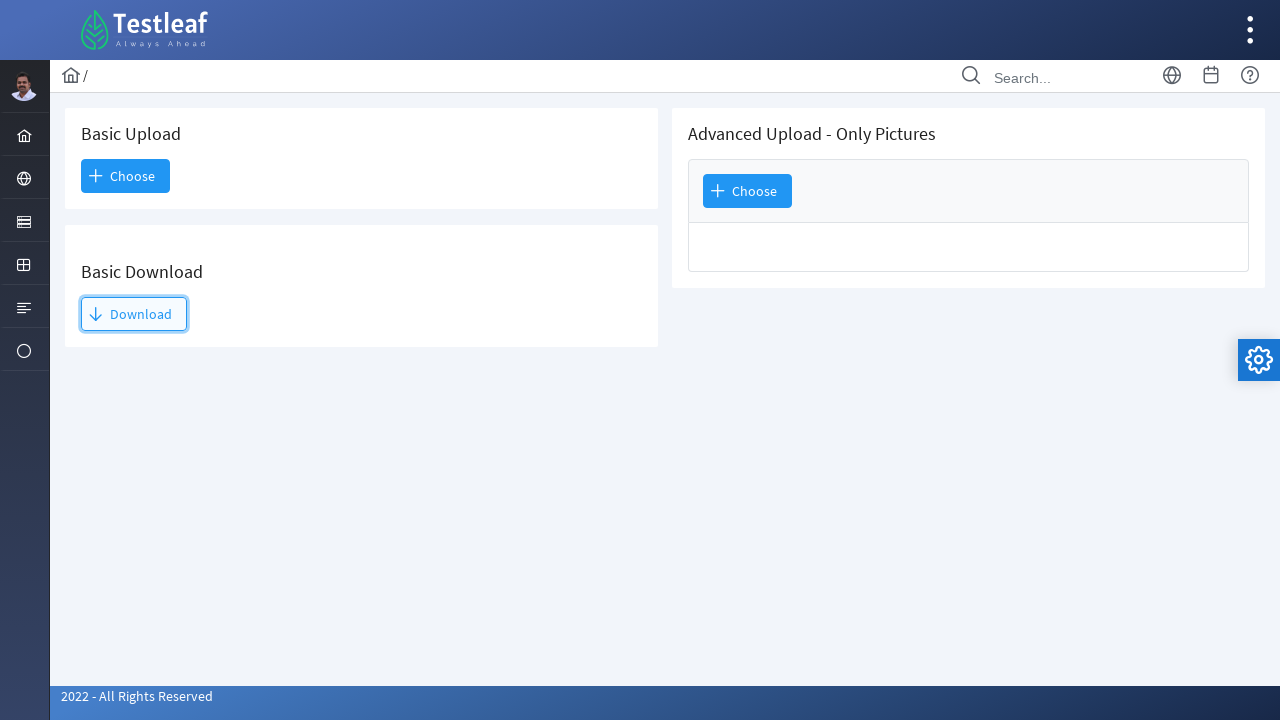

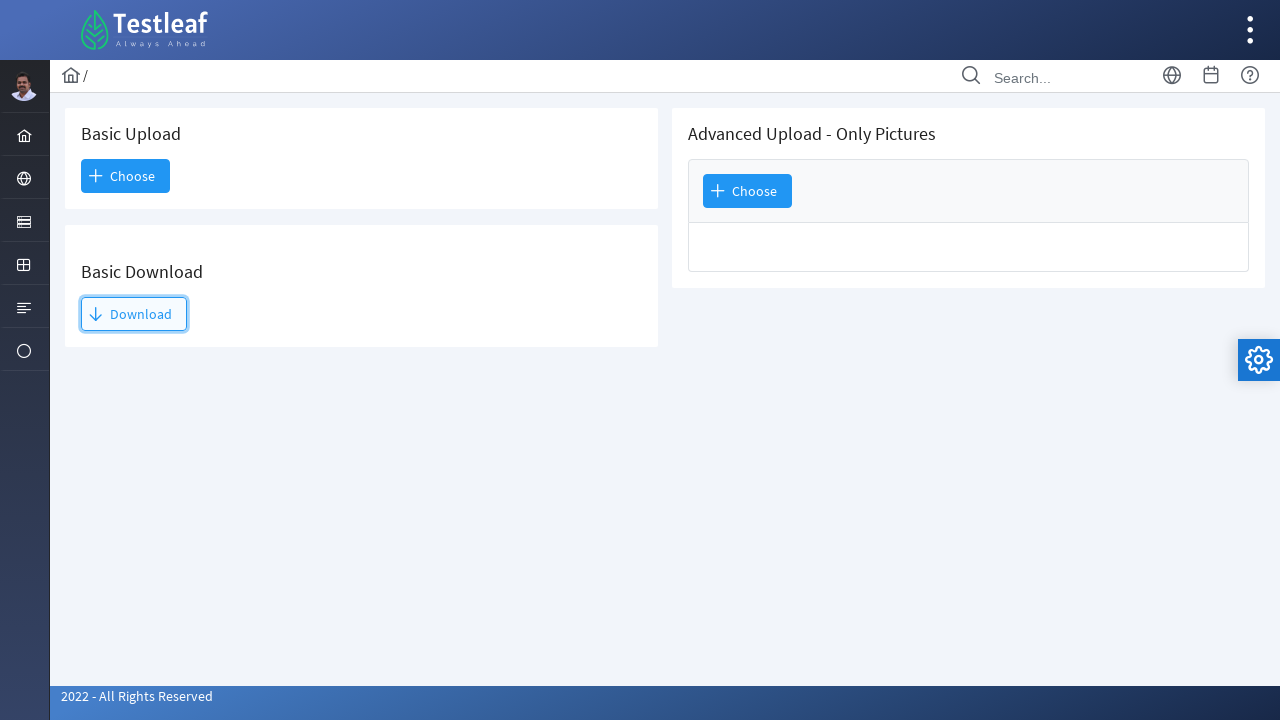